Tests alert handling functionality by triggering a timed alert button and interacting with the browser alert

Starting URL: https://demoqa.com/alerts

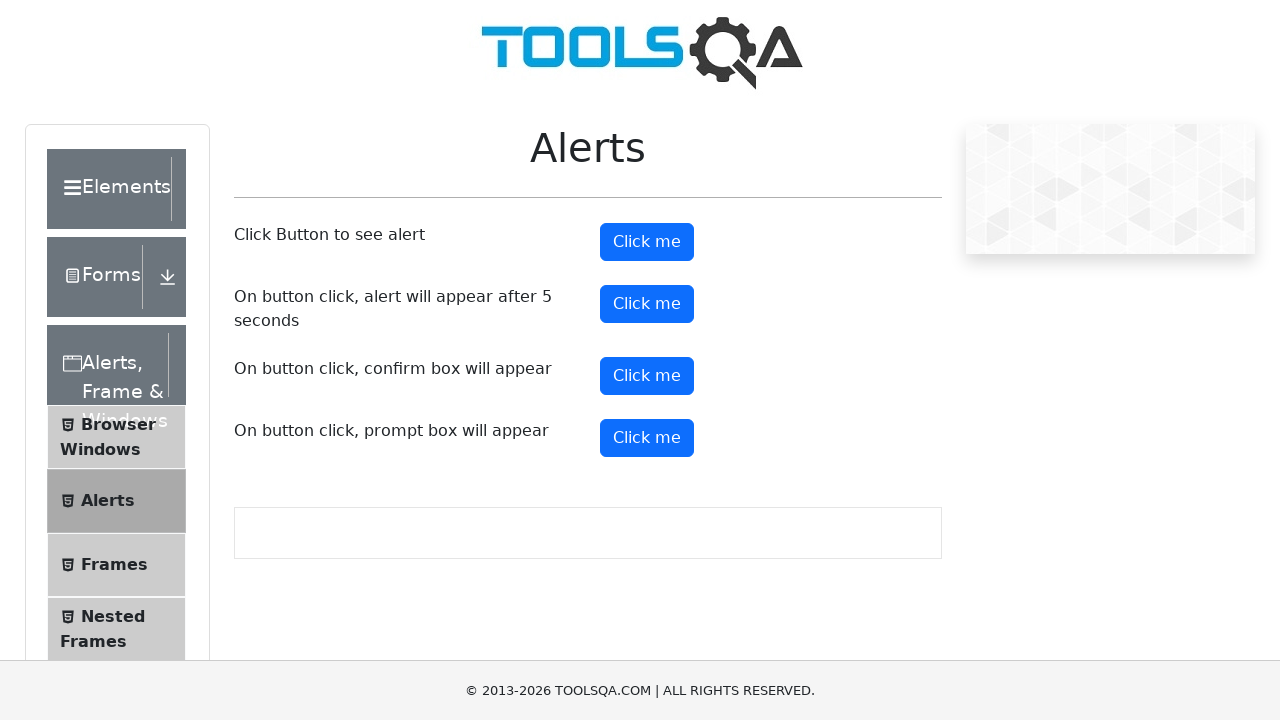

Clicked the timer alert button to trigger a delayed alert at (647, 304) on #timerAlertButton
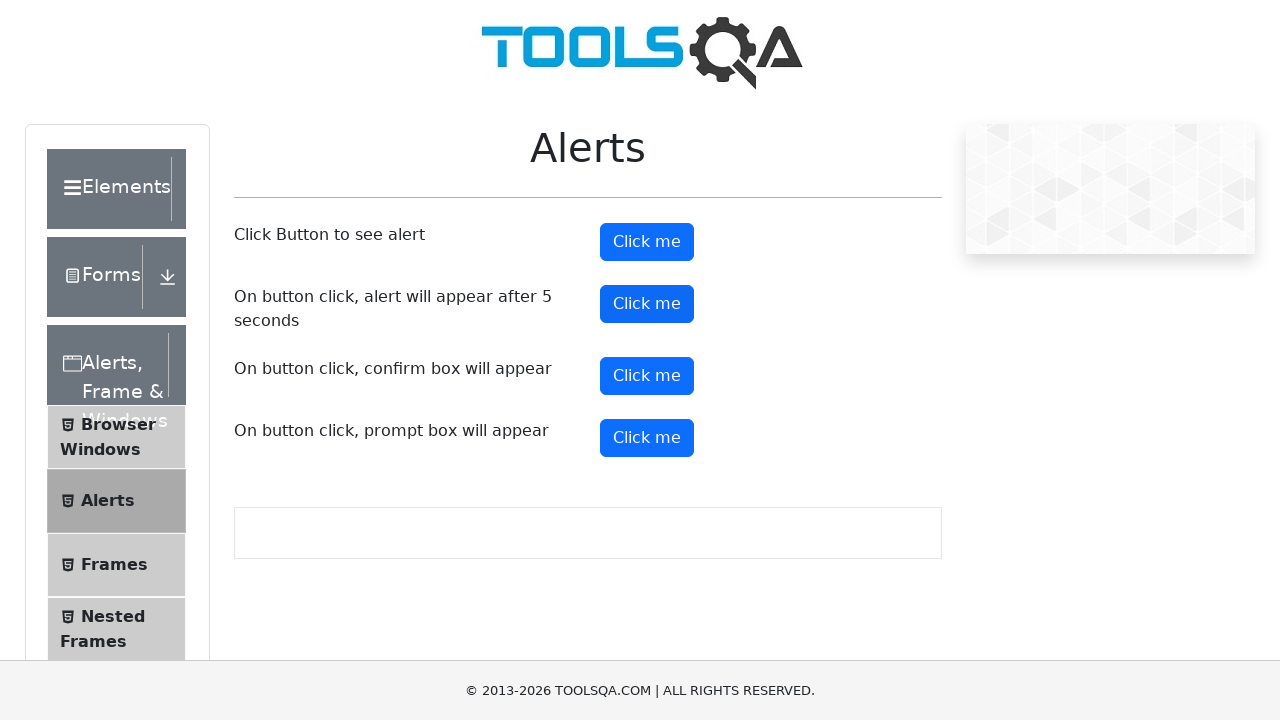

Waited 5 seconds for the alert to appear
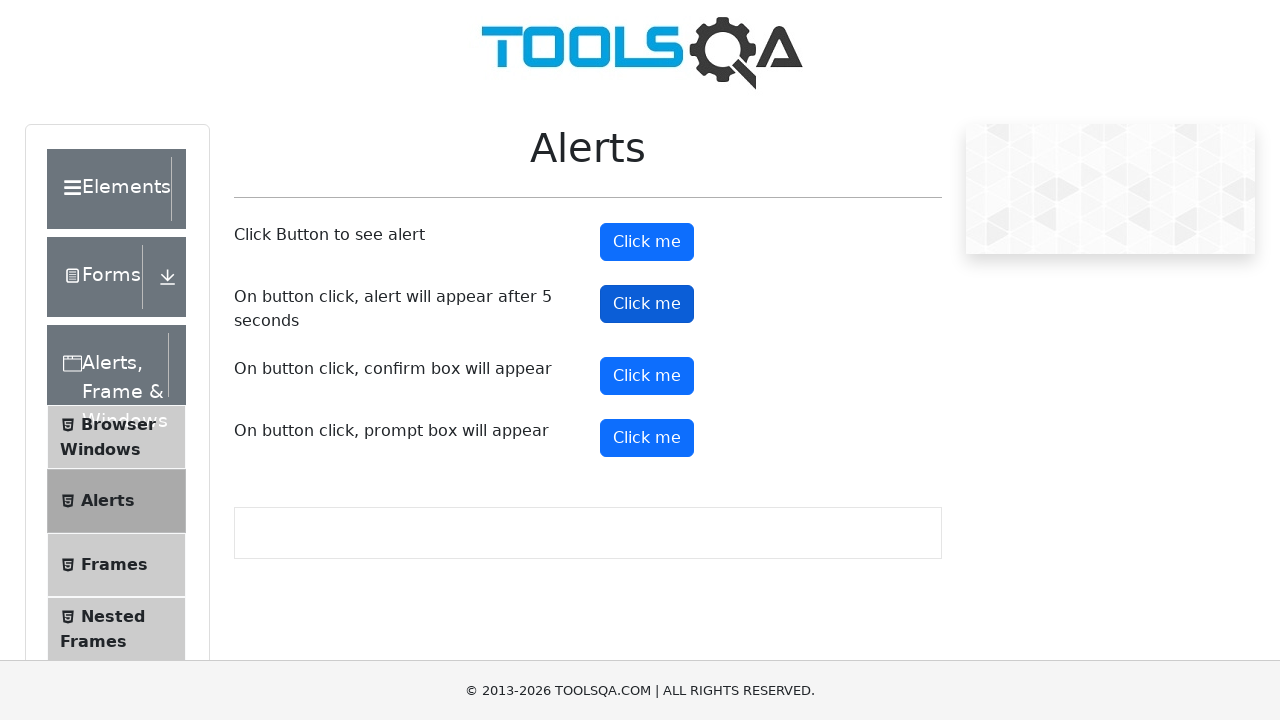

Set up handler to accept the alert dialog
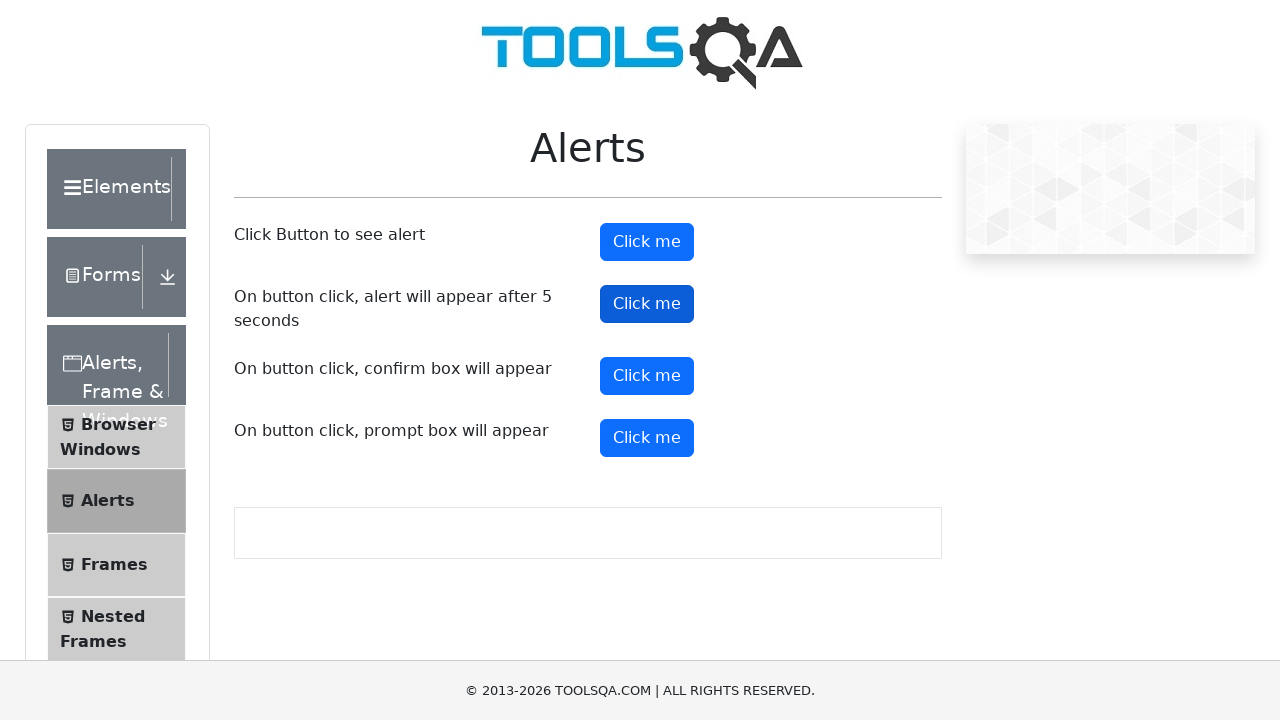

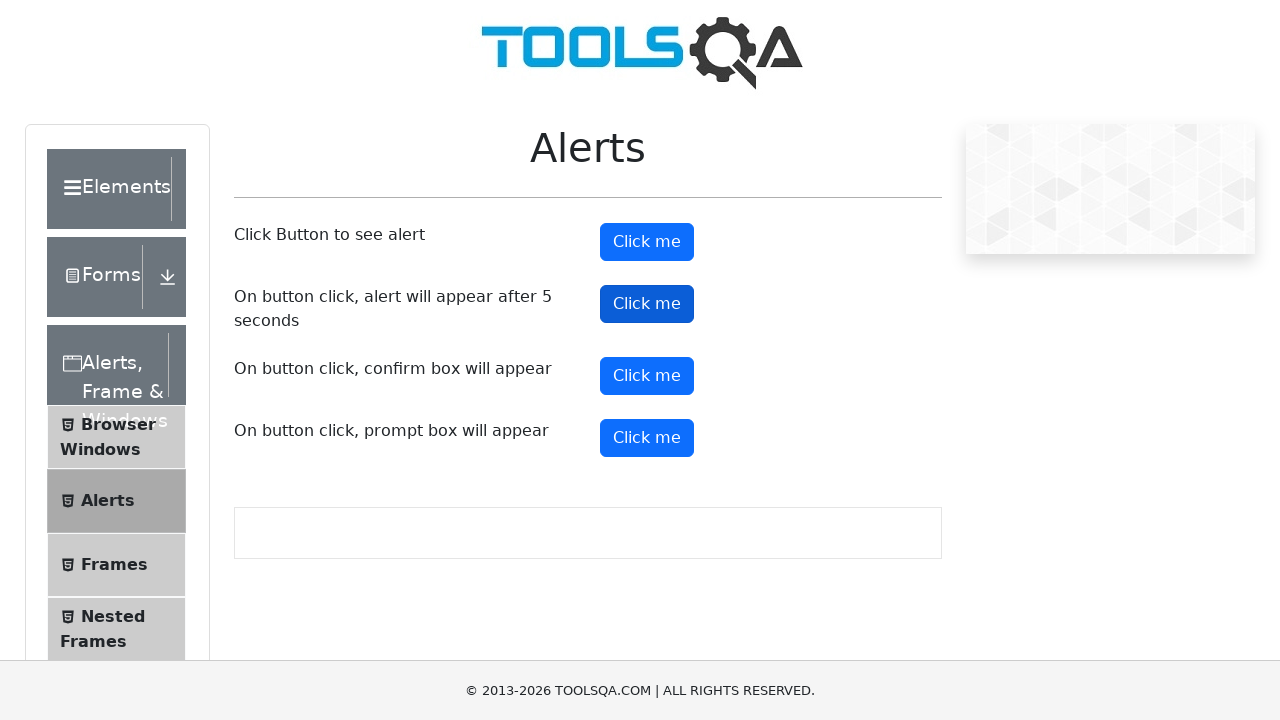